Navigates to the Hepsiburada e-commerce website homepage and verifies it loads successfully

Starting URL: https://www.hepsiburada.com

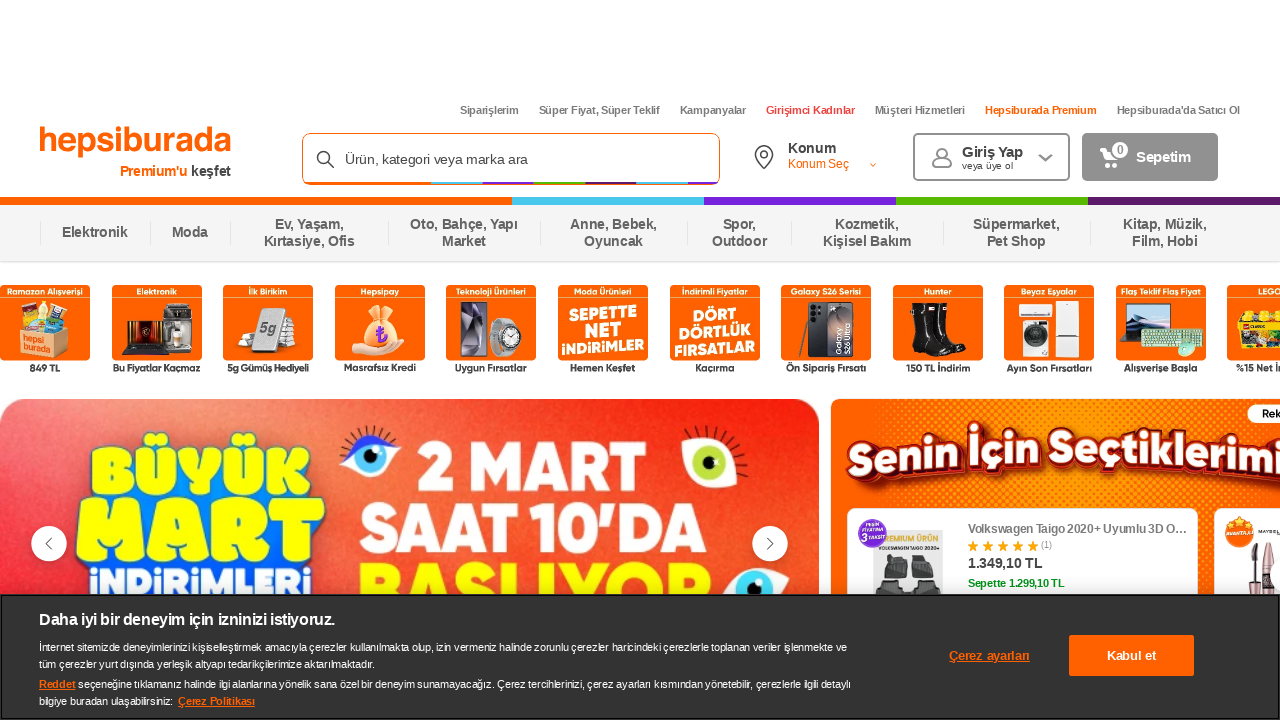

Page DOM content loaded
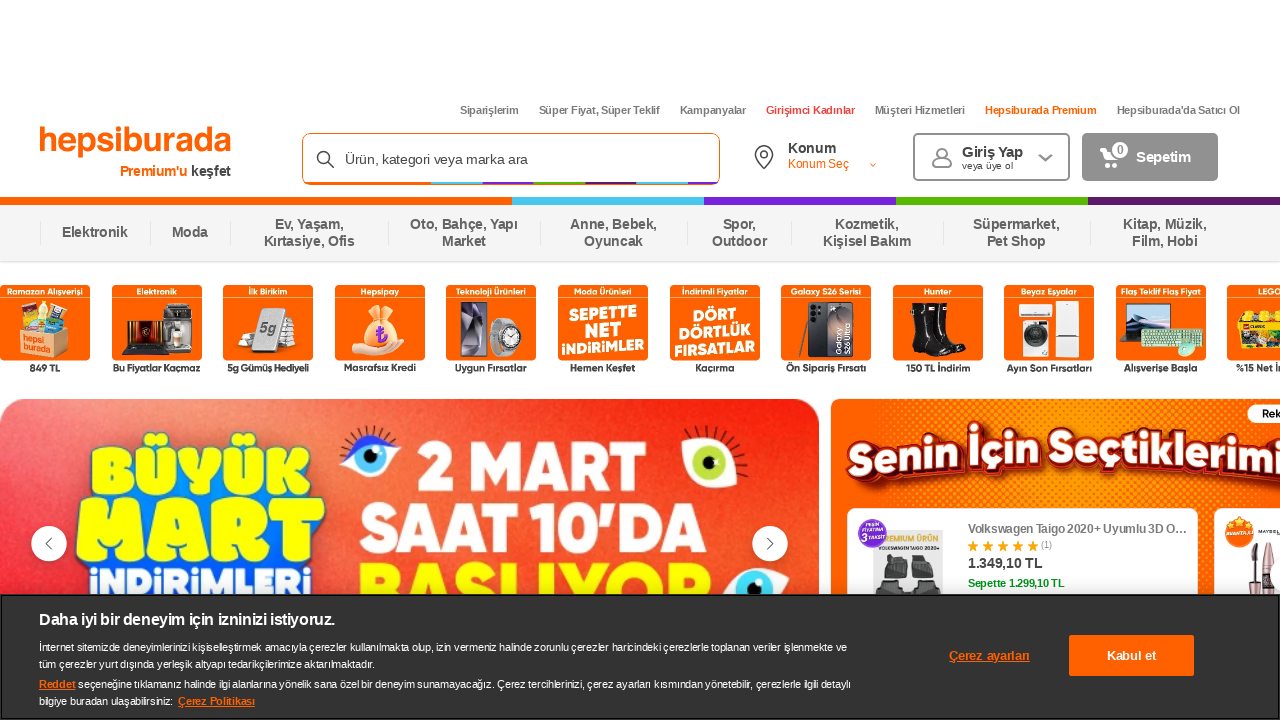

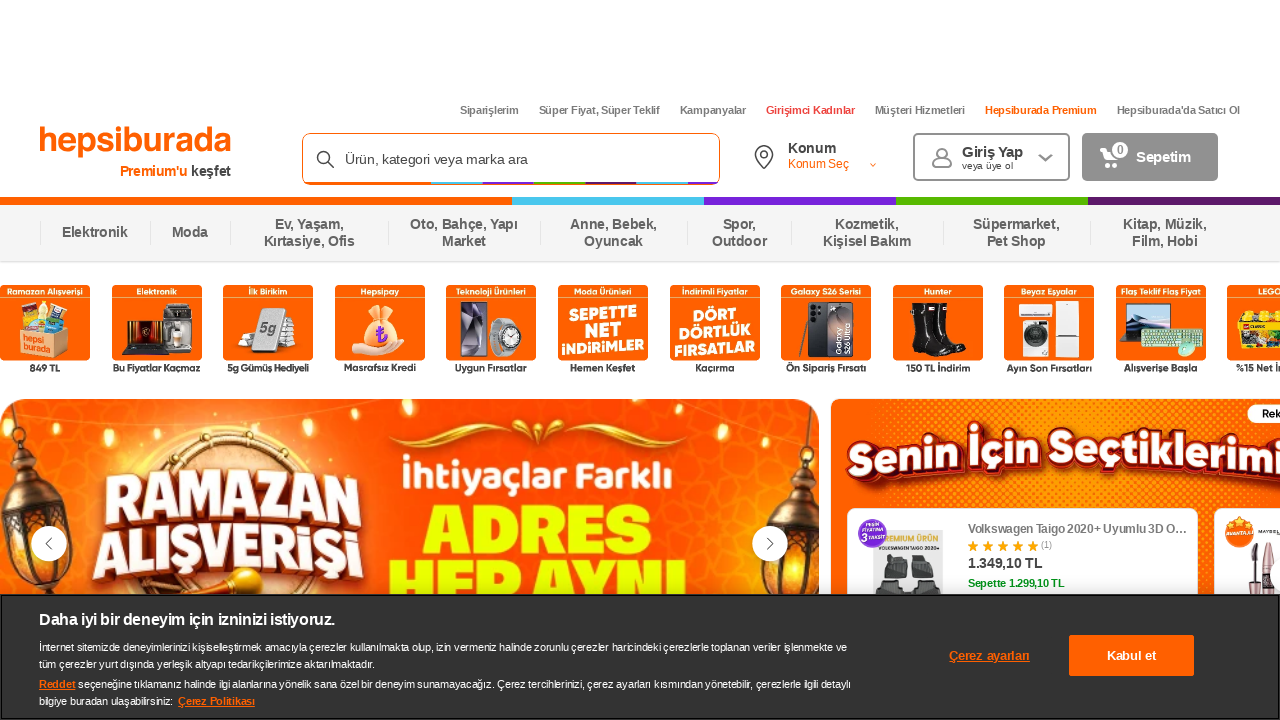